Tests static dropdown functionality by selecting currency options using different selection methods (by index, by visible text, and by value)

Starting URL: https://rahulshettyacademy.com/dropdownsPractise/

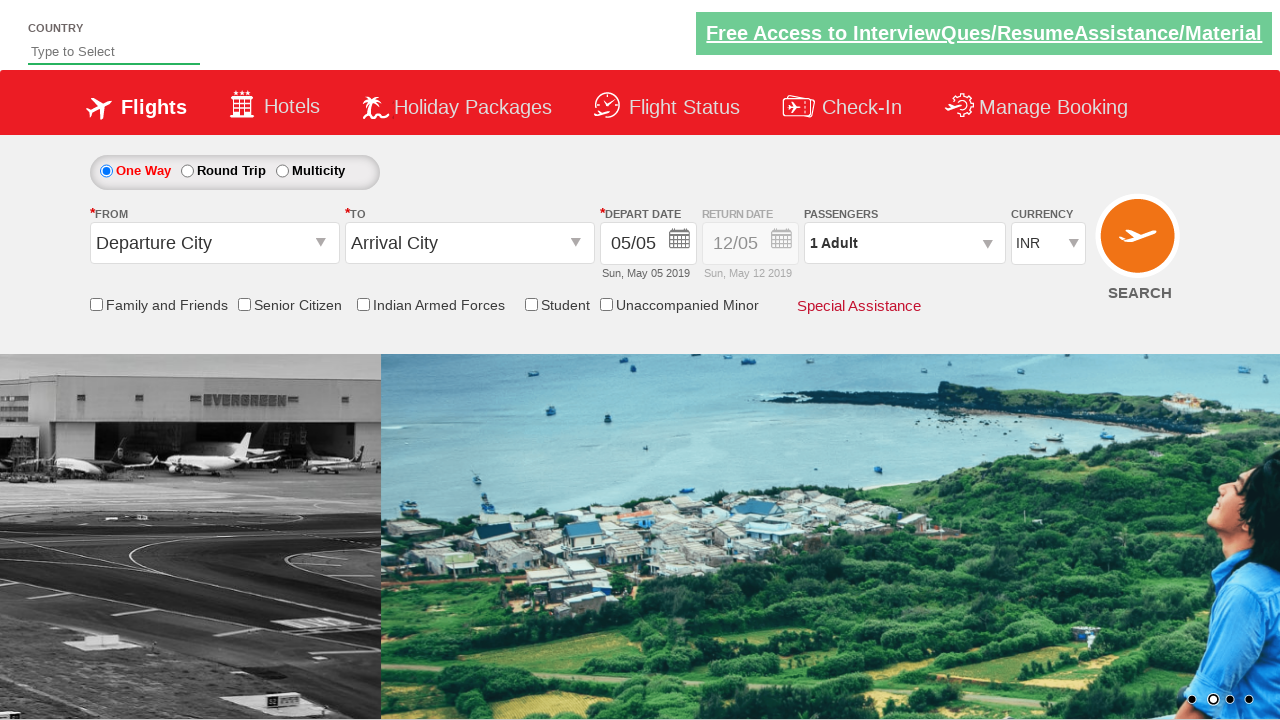

Selected first currency option by index (index 0) on #ctl00_mainContent_DropDownListCurrency
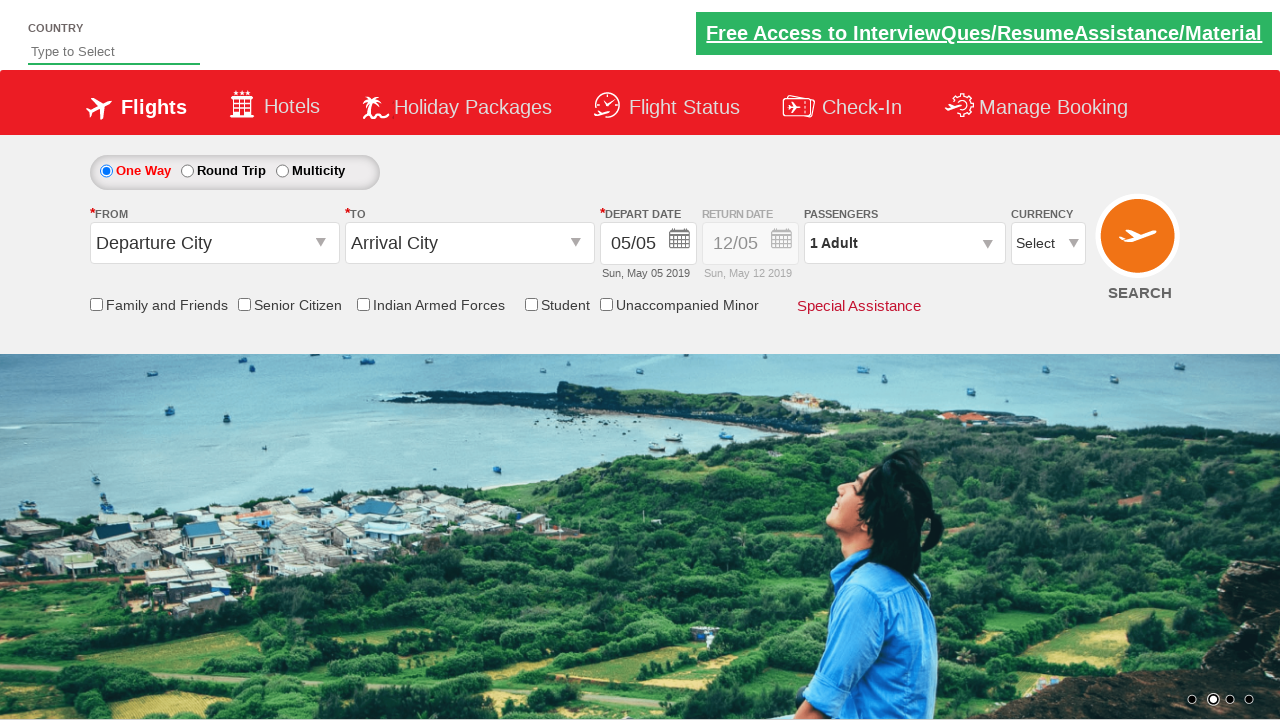

Selected currency dropdown option by visible text 'USD' on #ctl00_mainContent_DropDownListCurrency
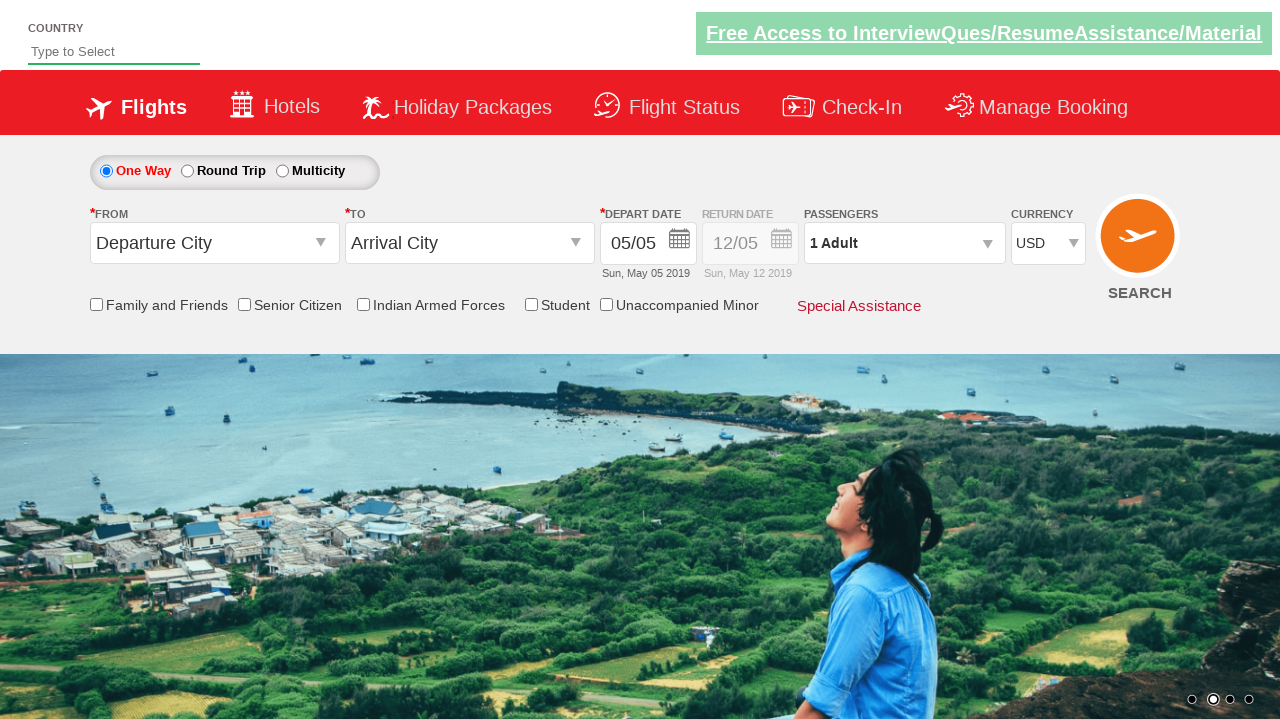

Selected currency dropdown option by value 'AED' on #ctl00_mainContent_DropDownListCurrency
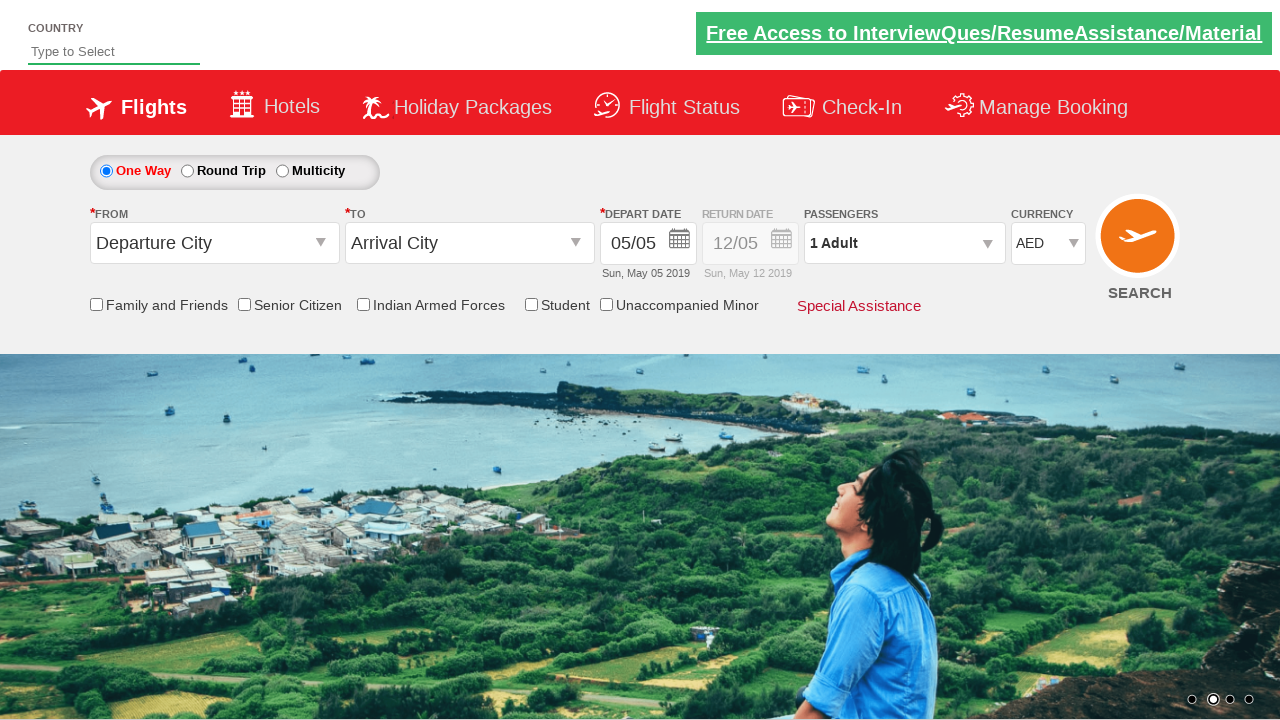

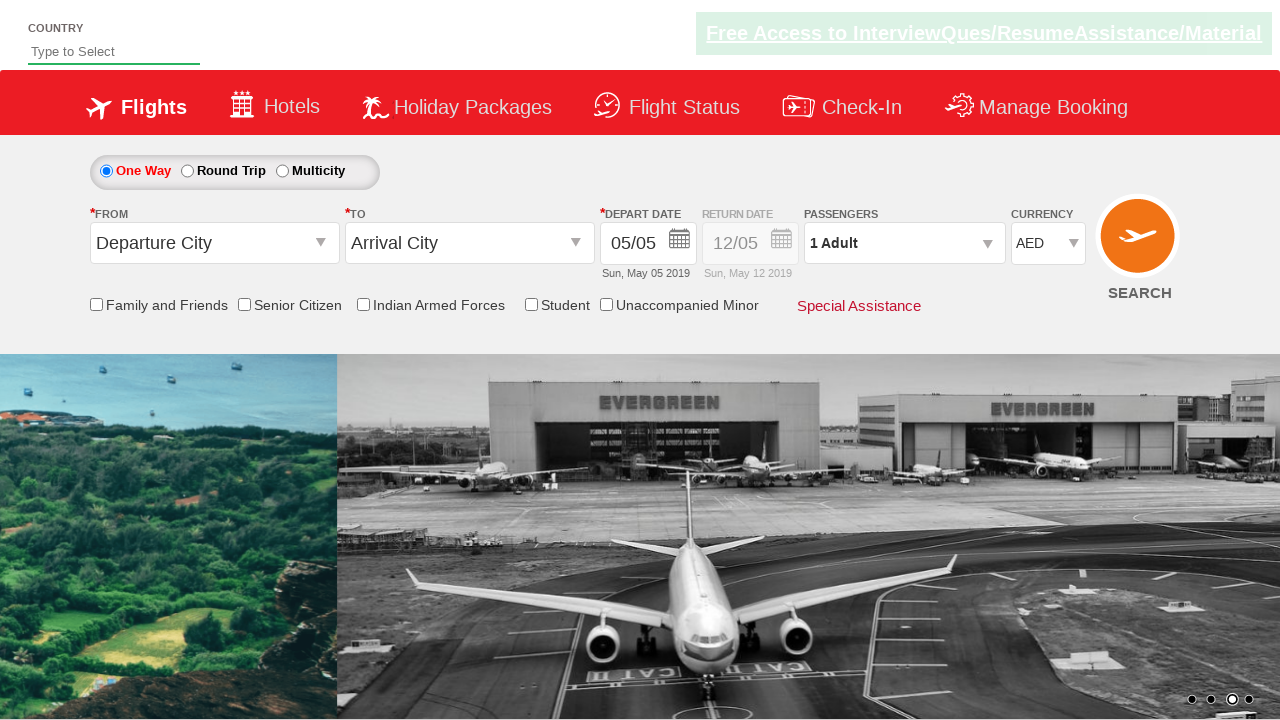